Tests that todo items persist in local storage after browser refresh

Starting URL: https://demo.playwright.dev/todomvc

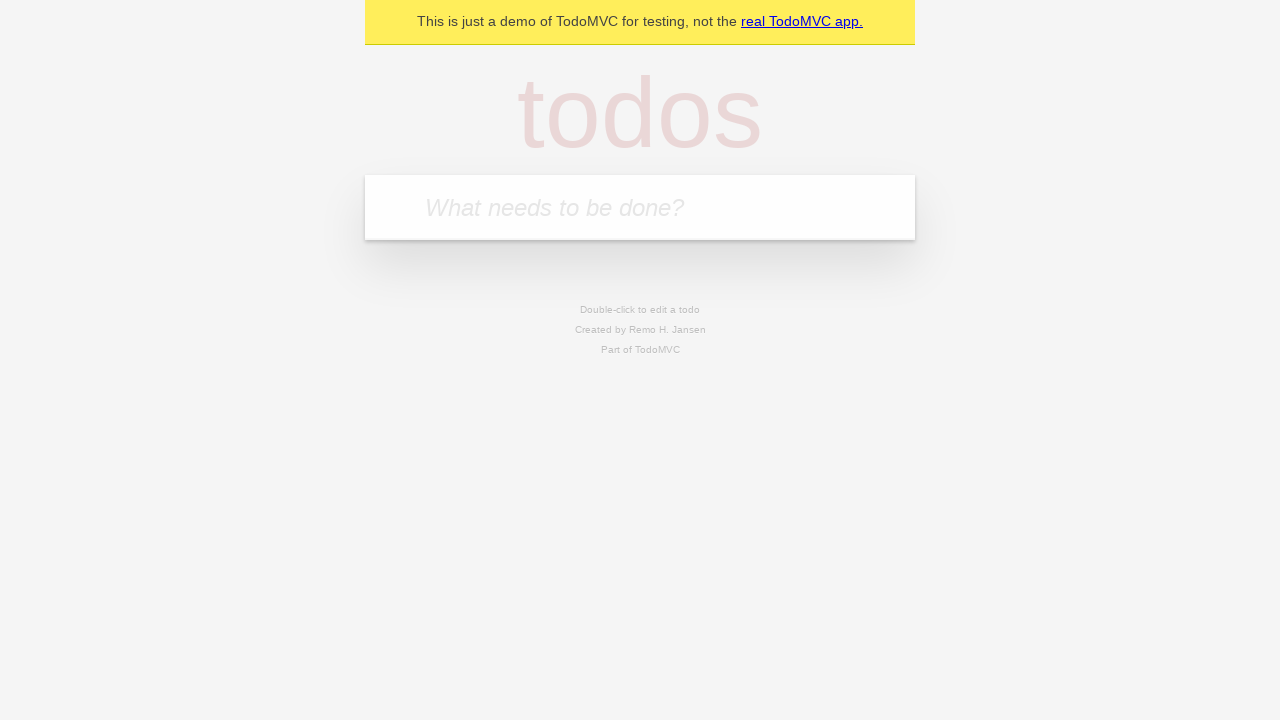

Filled new todo input field with 'write documentation' on .new-todo
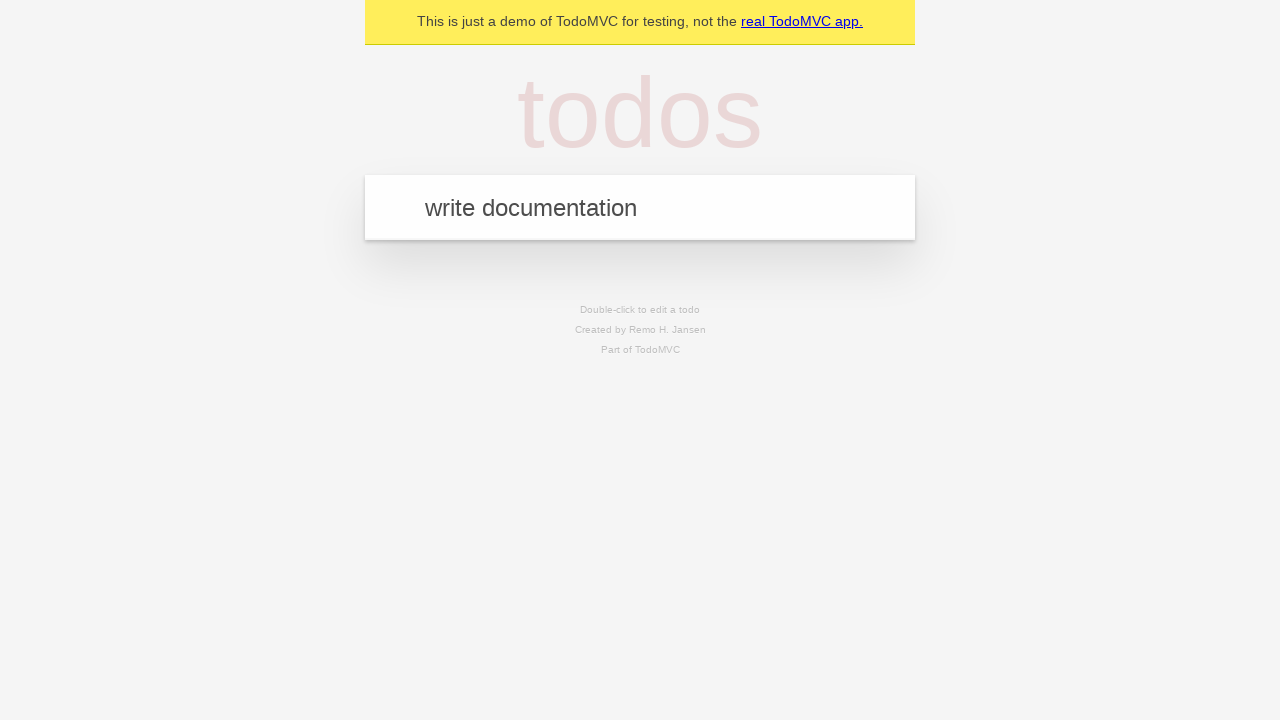

Pressed Enter to add the todo item on .new-todo
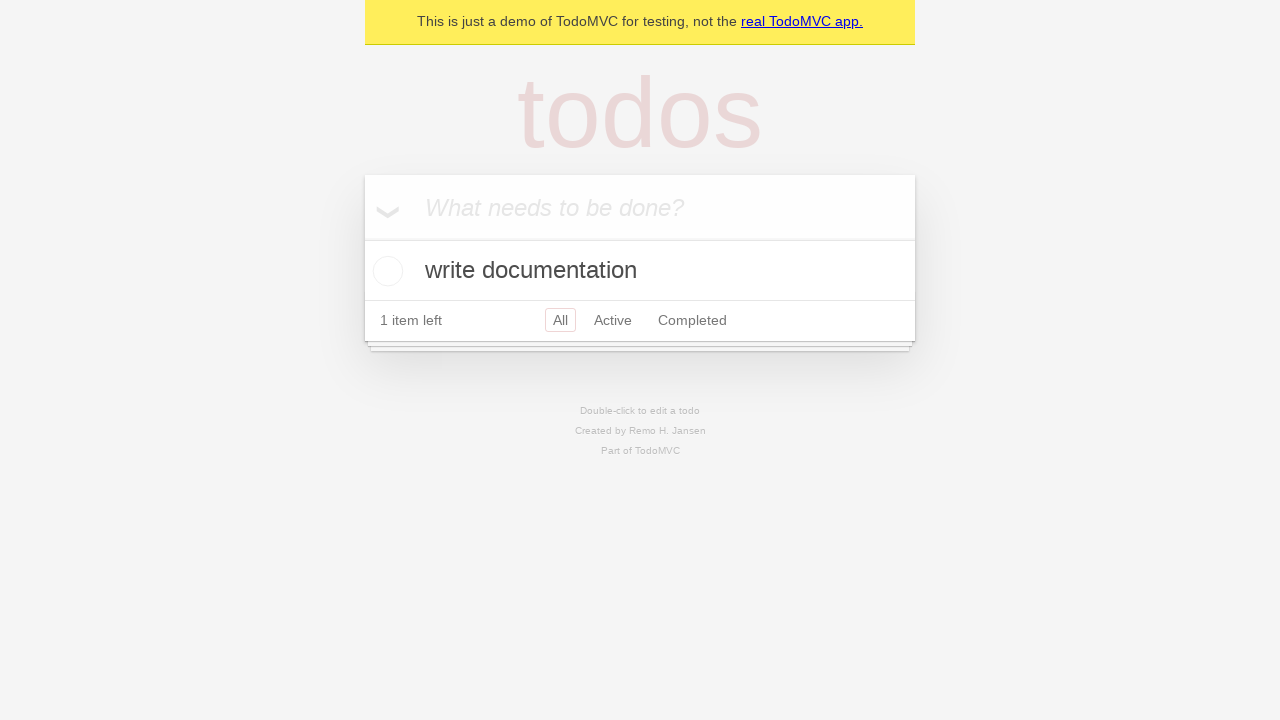

Reloaded the browser page to test persistence
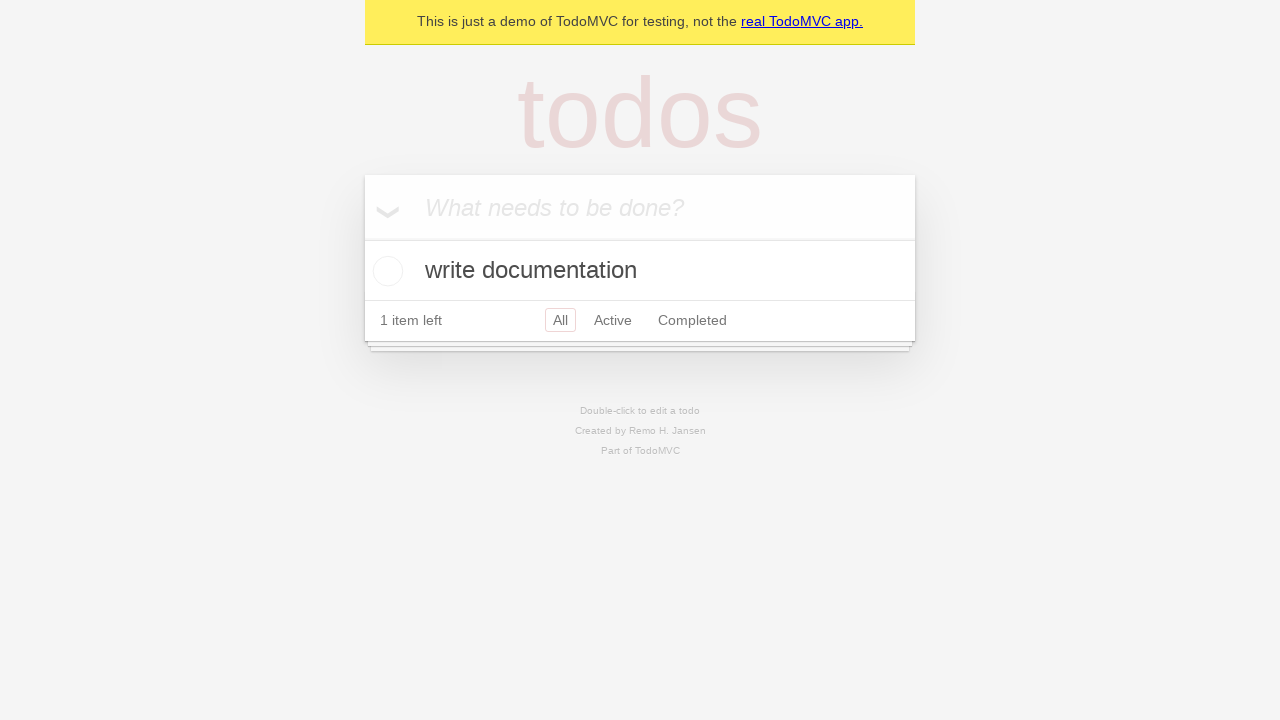

Verified todo item persists in local storage after browser refresh
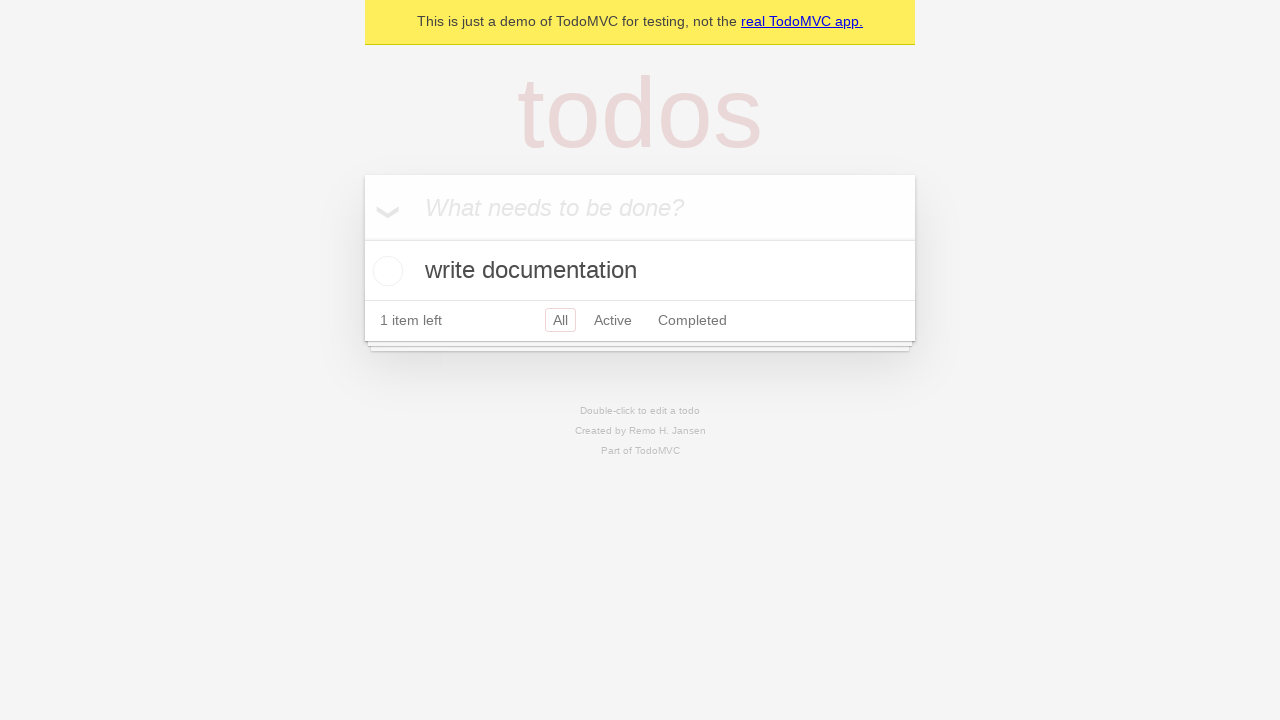

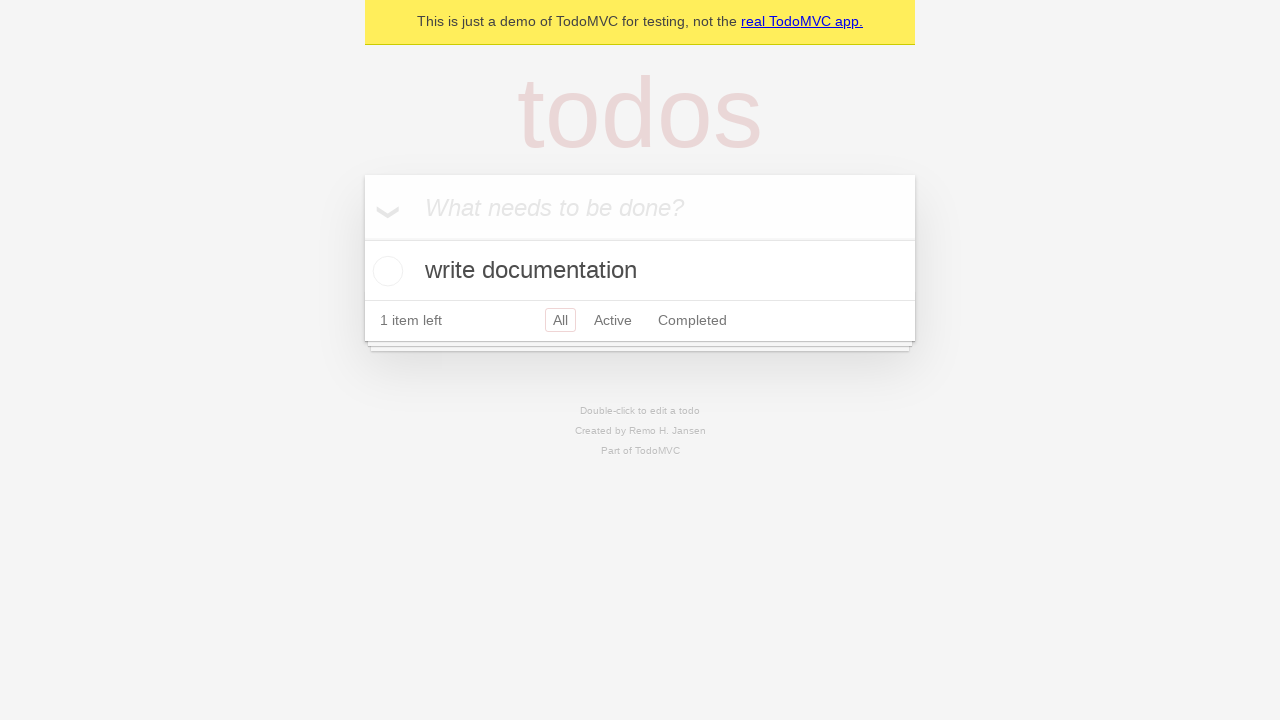